Tests autosuggest dropdown functionality by typing partial text and selecting a matching option from the suggestions

Starting URL: https://rahulshettyacademy.com/dropdownsPractise/

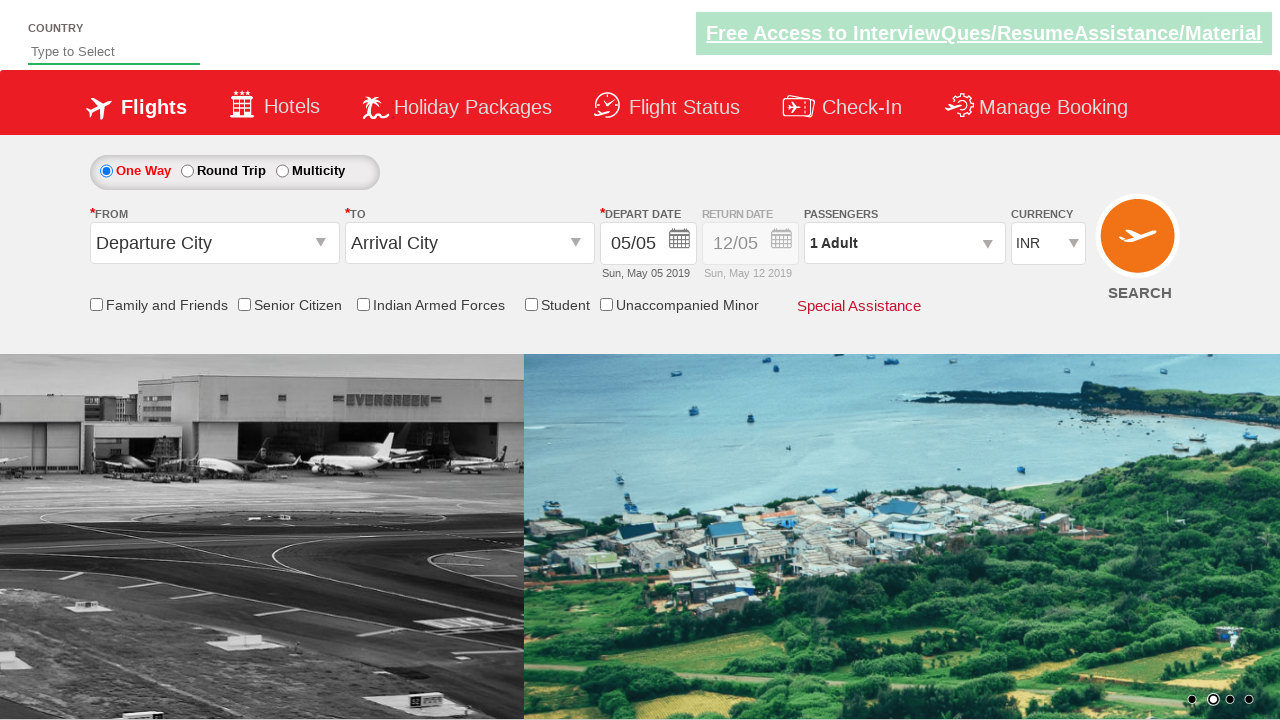

Filled autosuggest field with 'ind' on #autosuggest
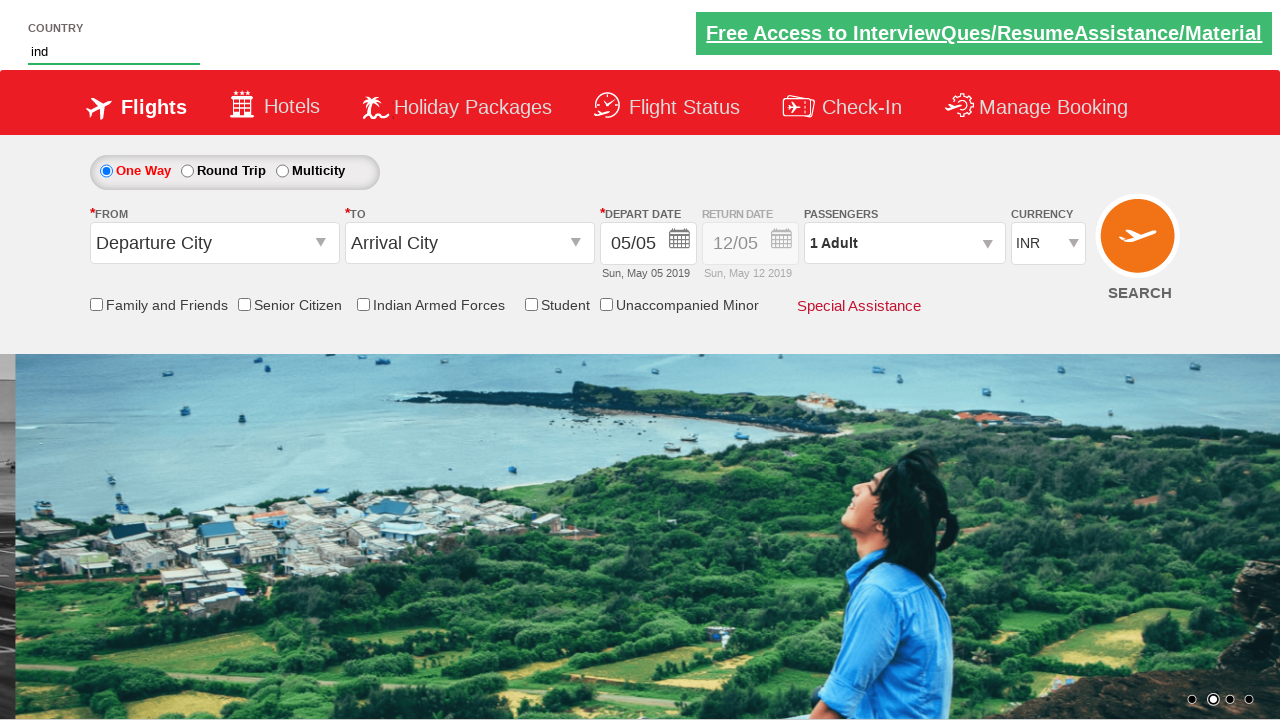

Autosuggest dropdown options appeared
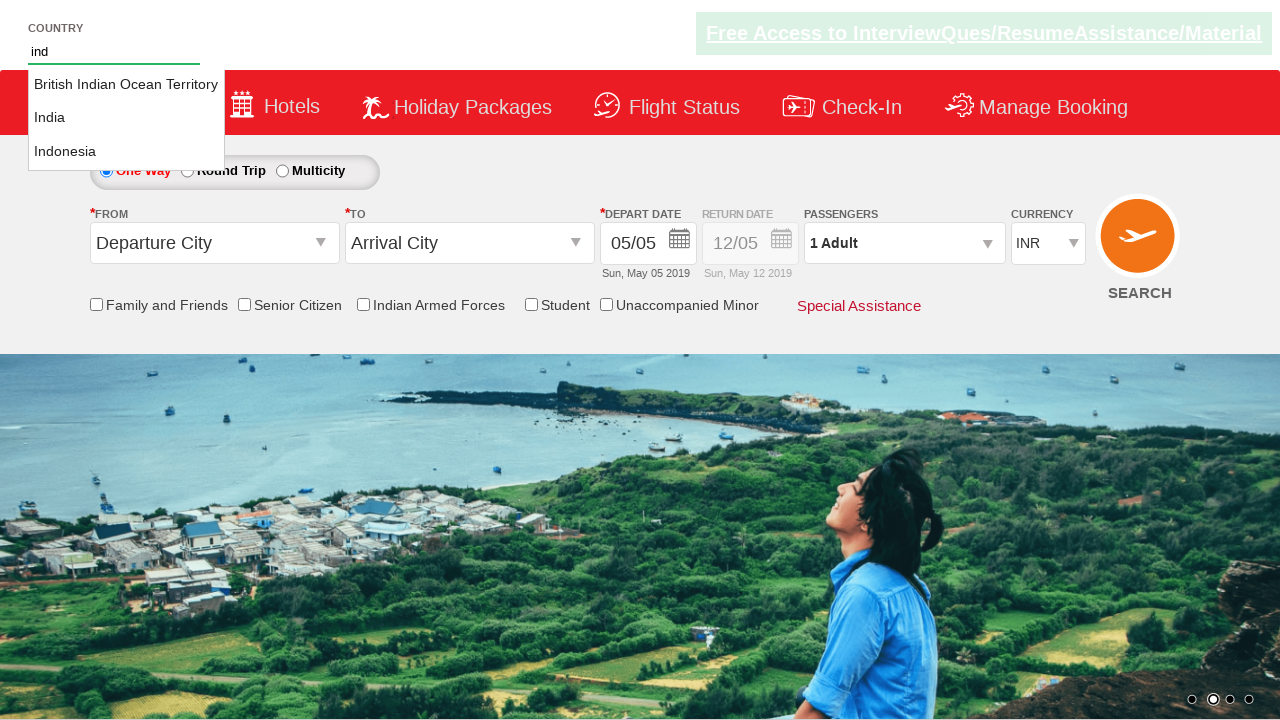

Retrieved all autosuggest dropdown options
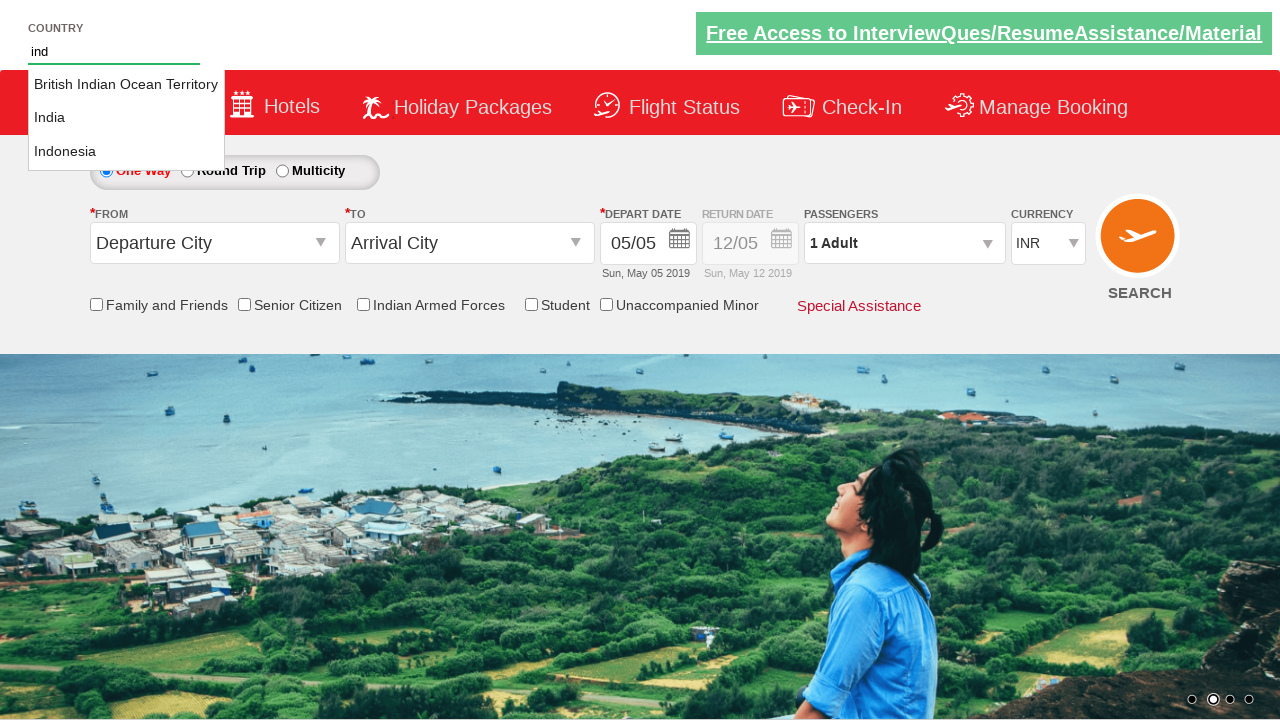

Clicked 'India' option from autosuggest dropdown at (126, 118) on li.ui-menu-item a >> nth=1
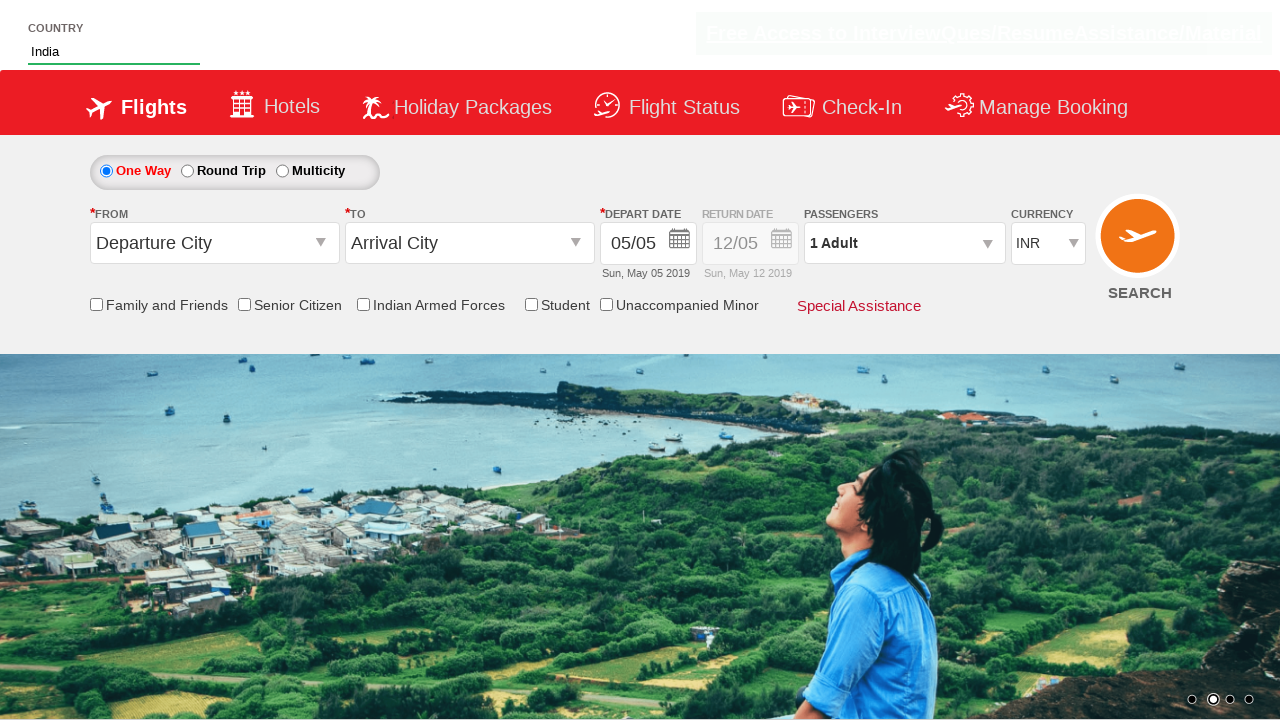

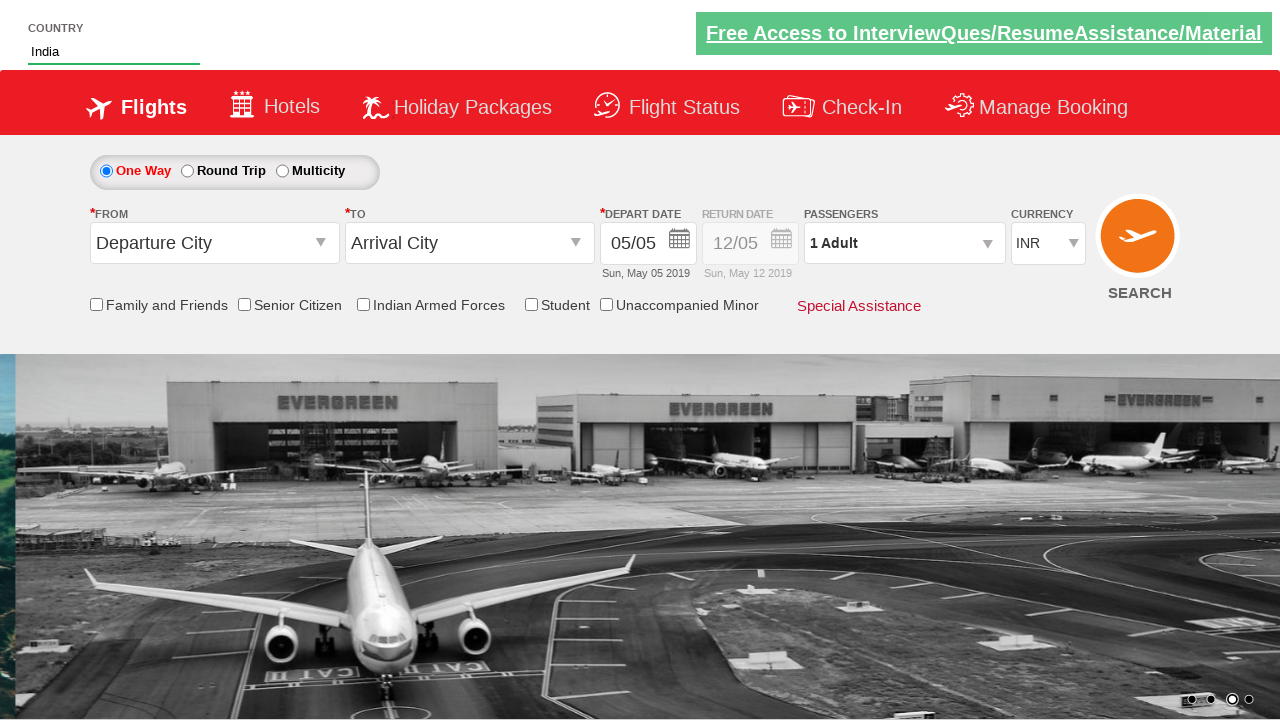